Tests that Shakespeare language appears in top 10 esoteric languages

Starting URL: http://www.99-bottles-of-beer.net/

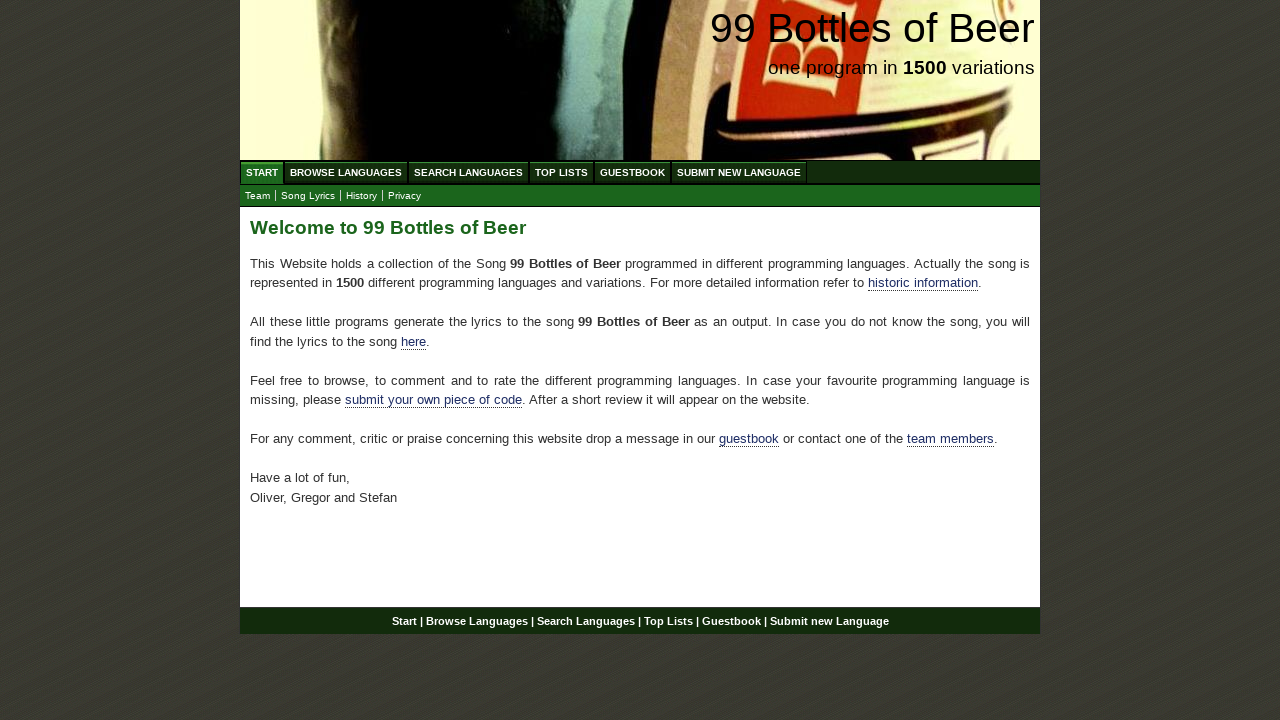

Clicked on top list link at (562, 172) on xpath=//li/a[@href='/toplist.html']
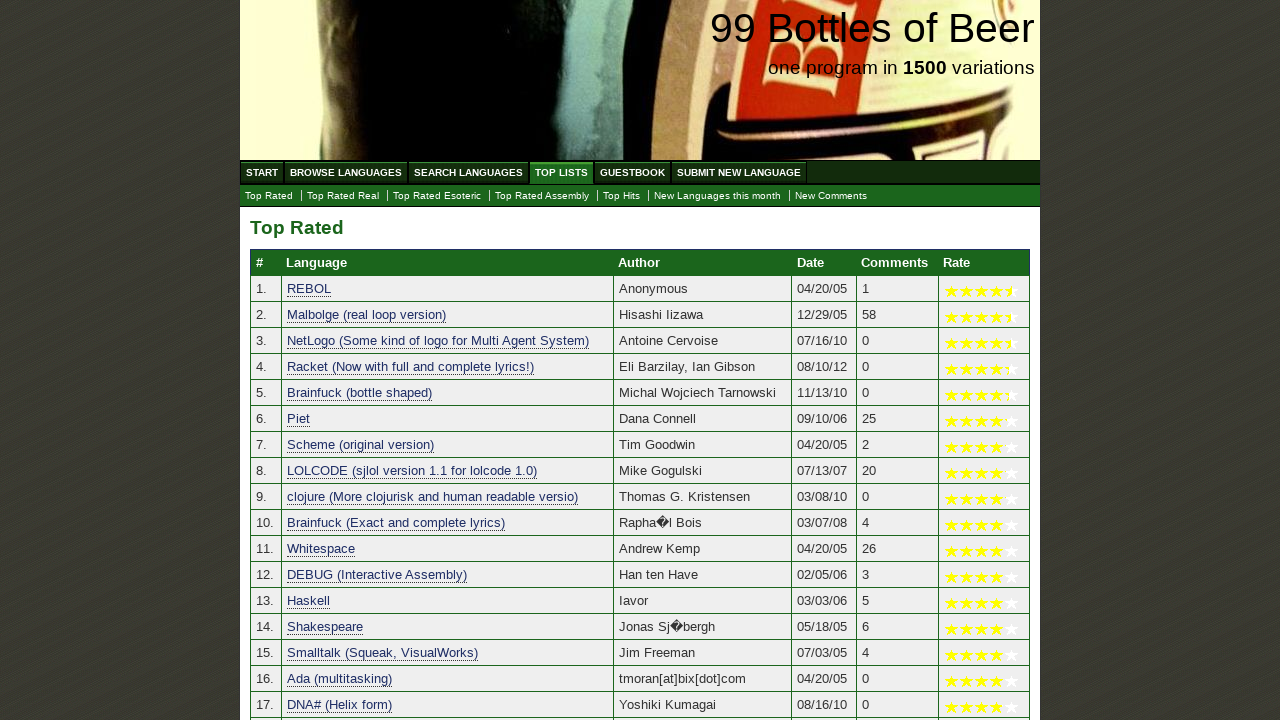

Clicked on esoteric languages tab at (437, 196) on xpath=//li/a[@href='./toplist_esoteric.html']
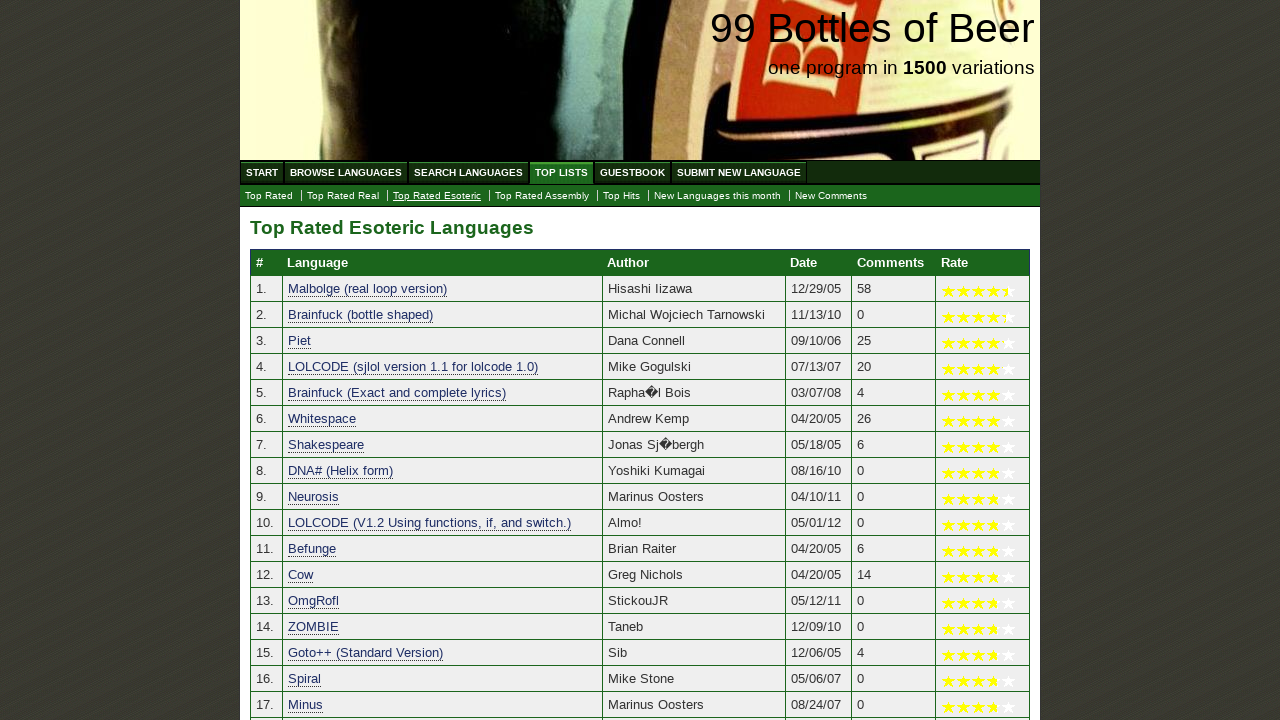

Shakespeare language entry appeared in top 10 esoteric languages
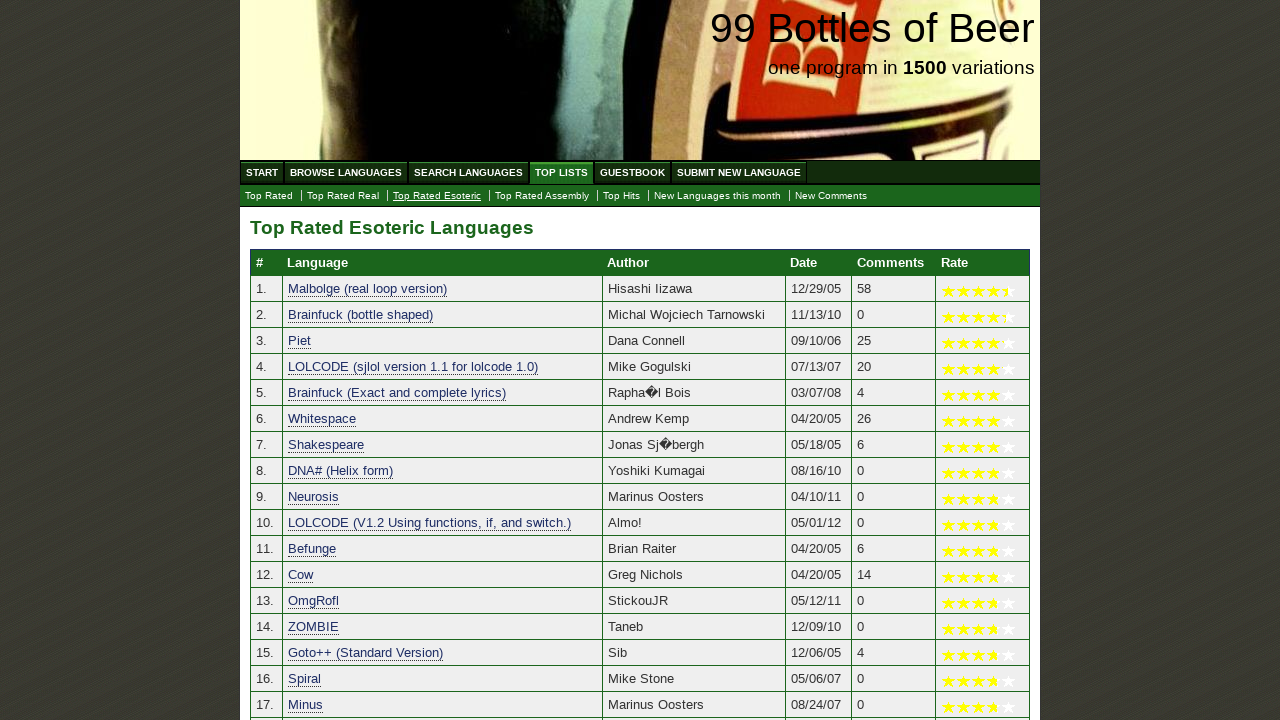

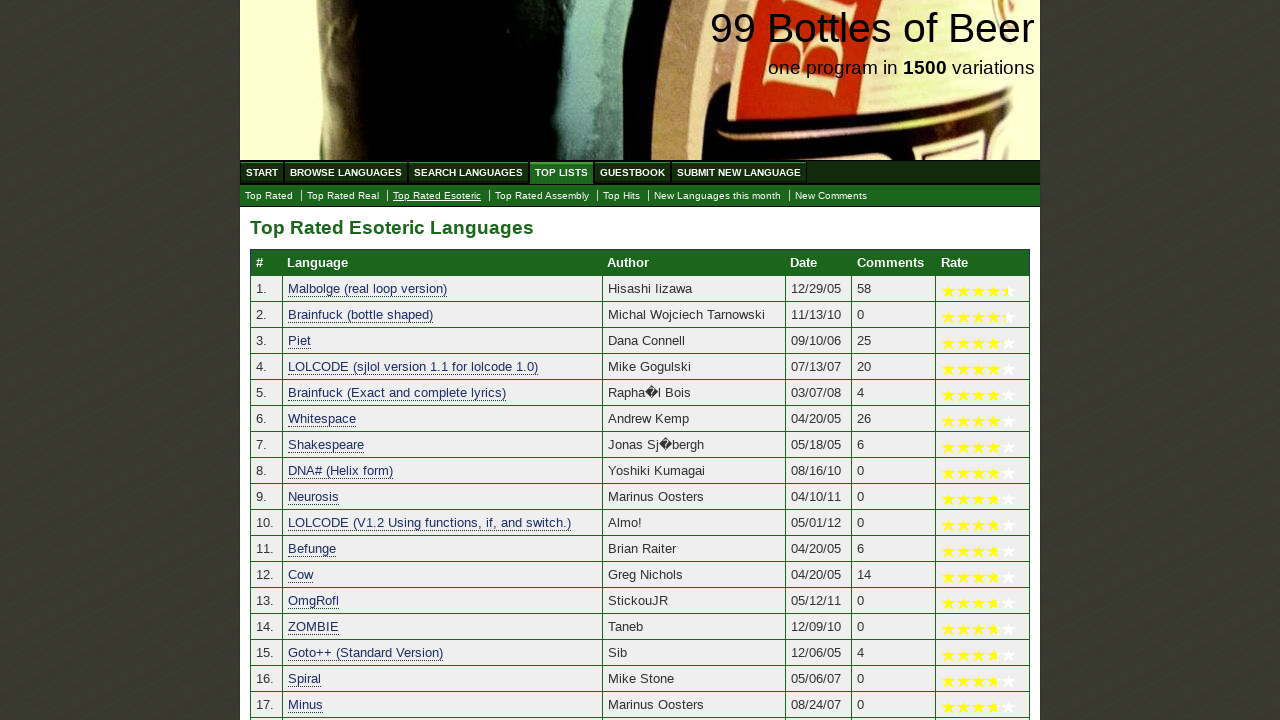